Tests modal dialog interaction by clicking a button to show a small modal, then removing the modal element from the DOM using JavaScript execution

Starting URL: https://demoqa.com/modal-dialogs

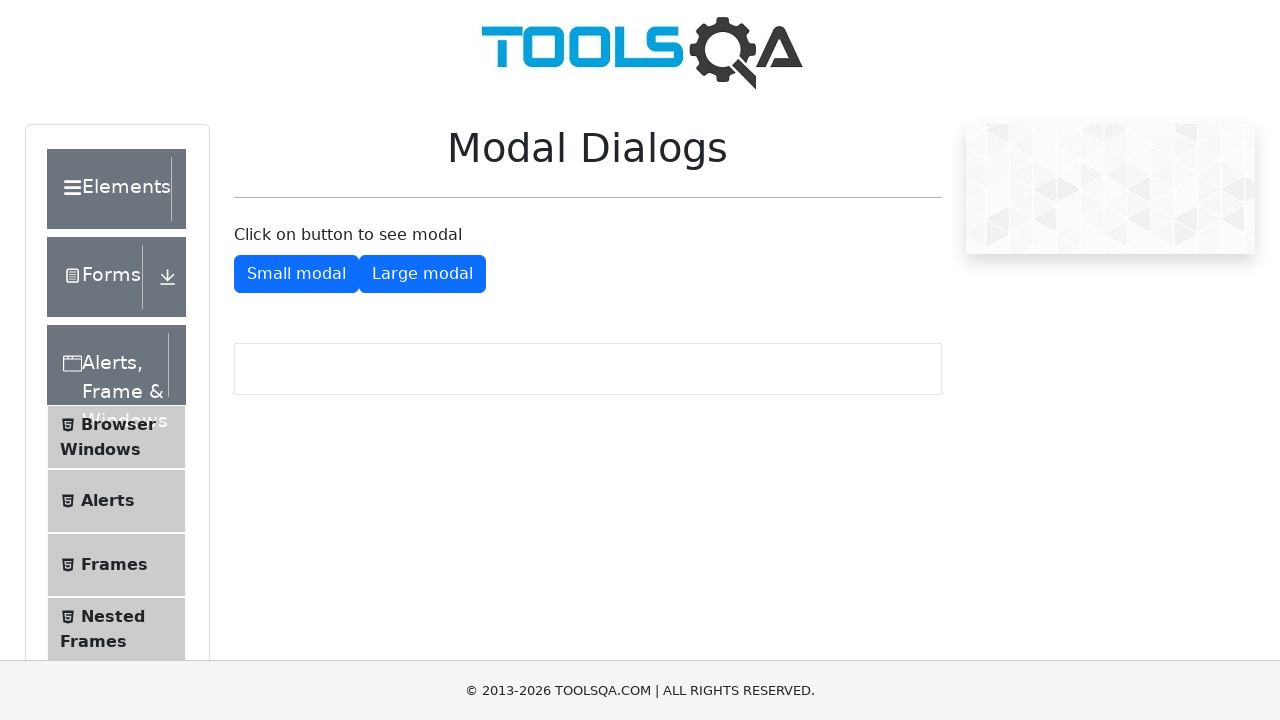

Clicked 'Show Small Modal' button at (296, 274) on #showSmallModal
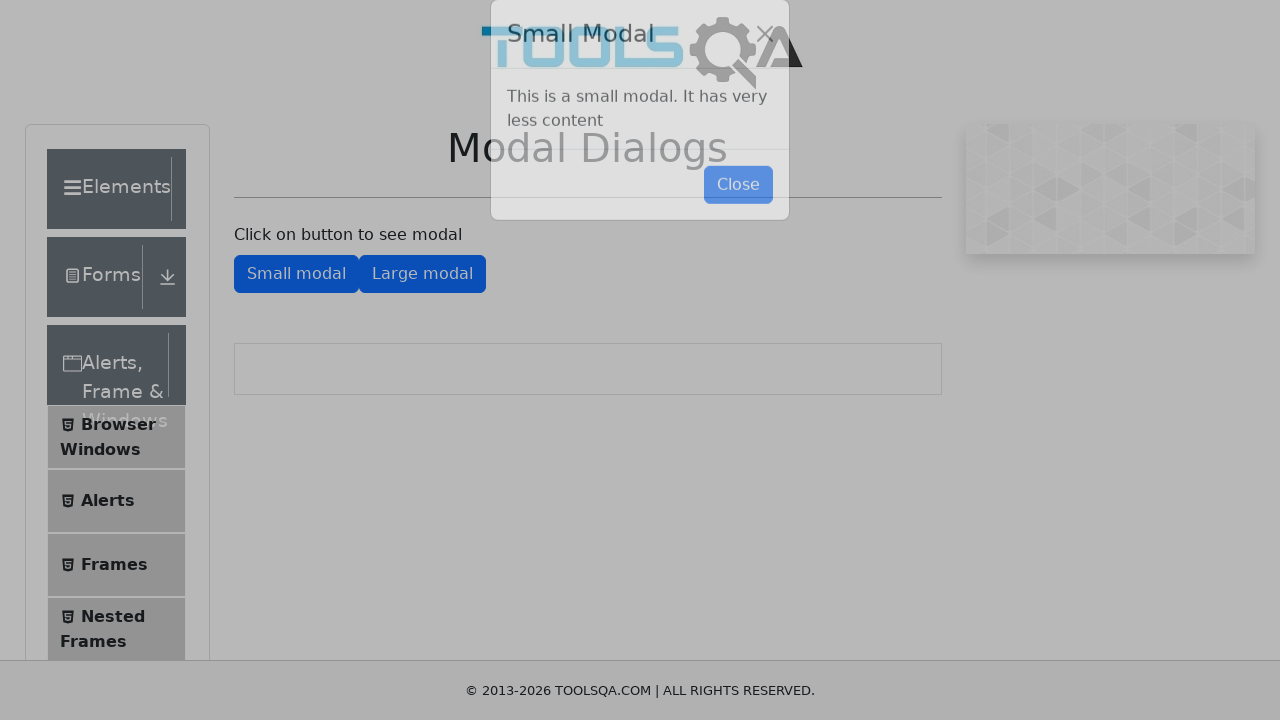

Modal dialog appeared on the page
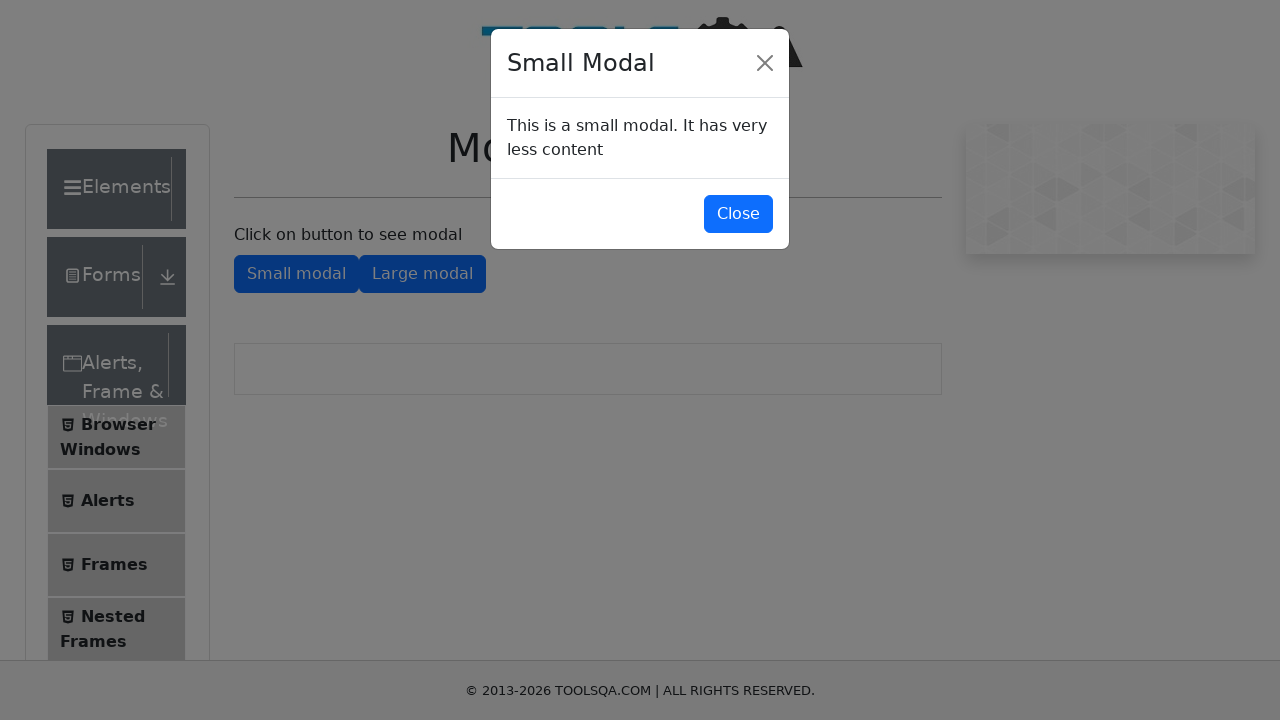

Removed modal dialog element from DOM using JavaScript execution
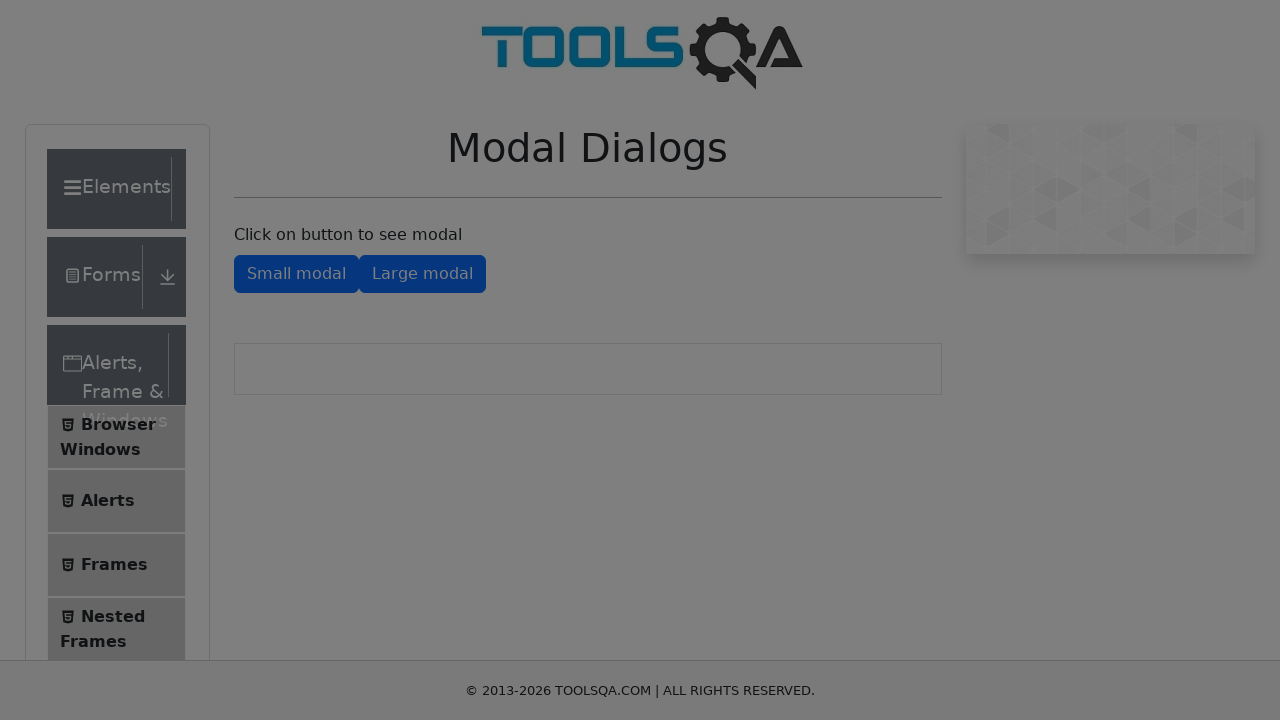

Waited 1 second to observe the result
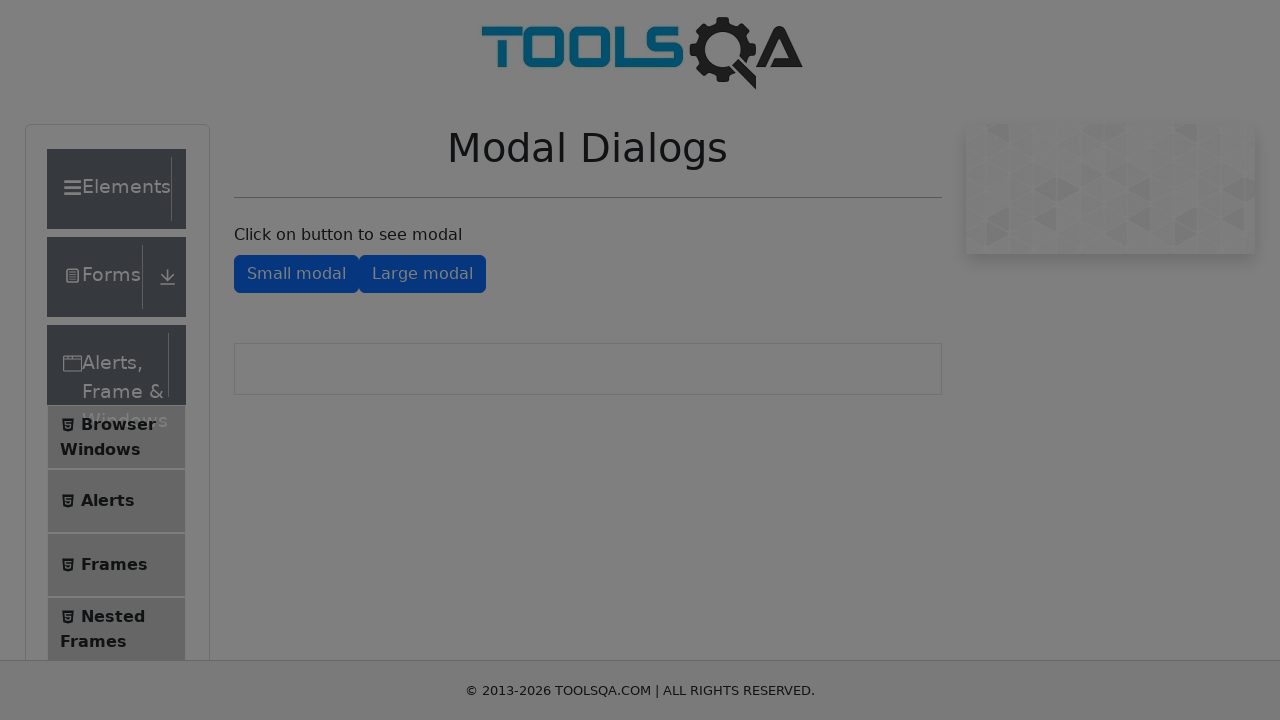

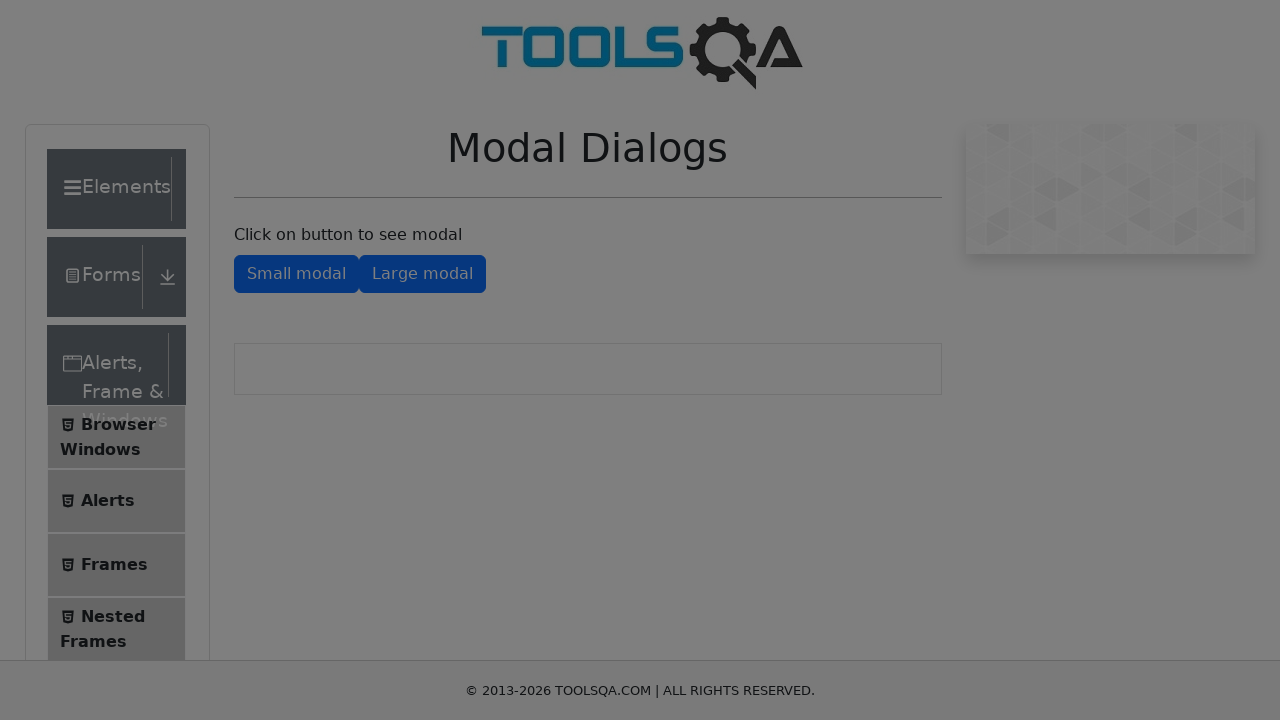